Navigates to YouTube homepage and verifies the URL

Starting URL: https://www.youtube.com/

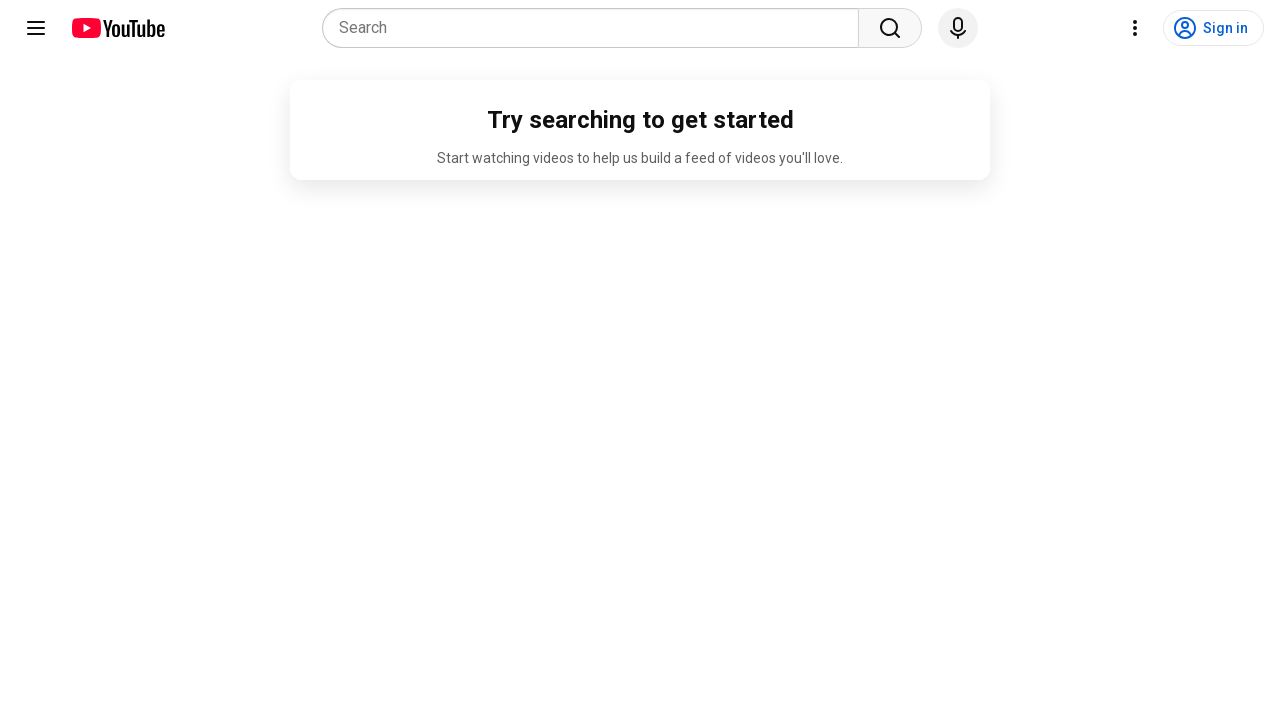

Navigated to YouTube homepage
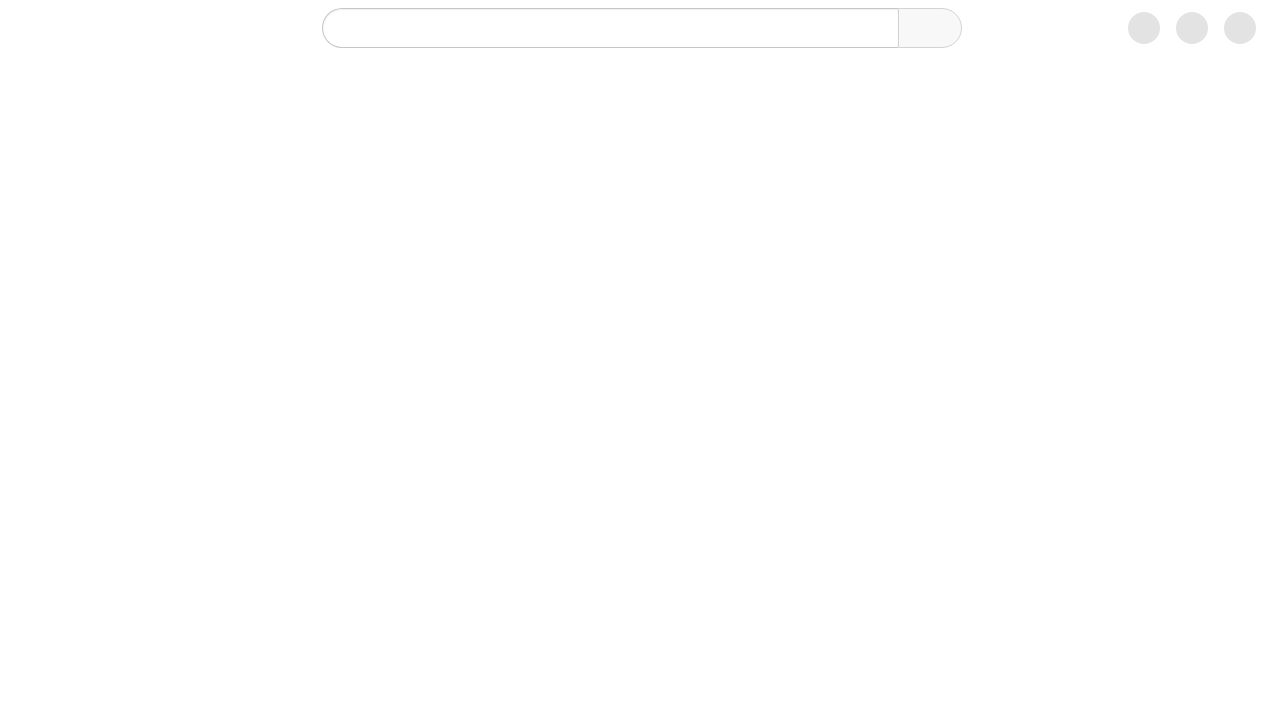

Retrieved current URL from page
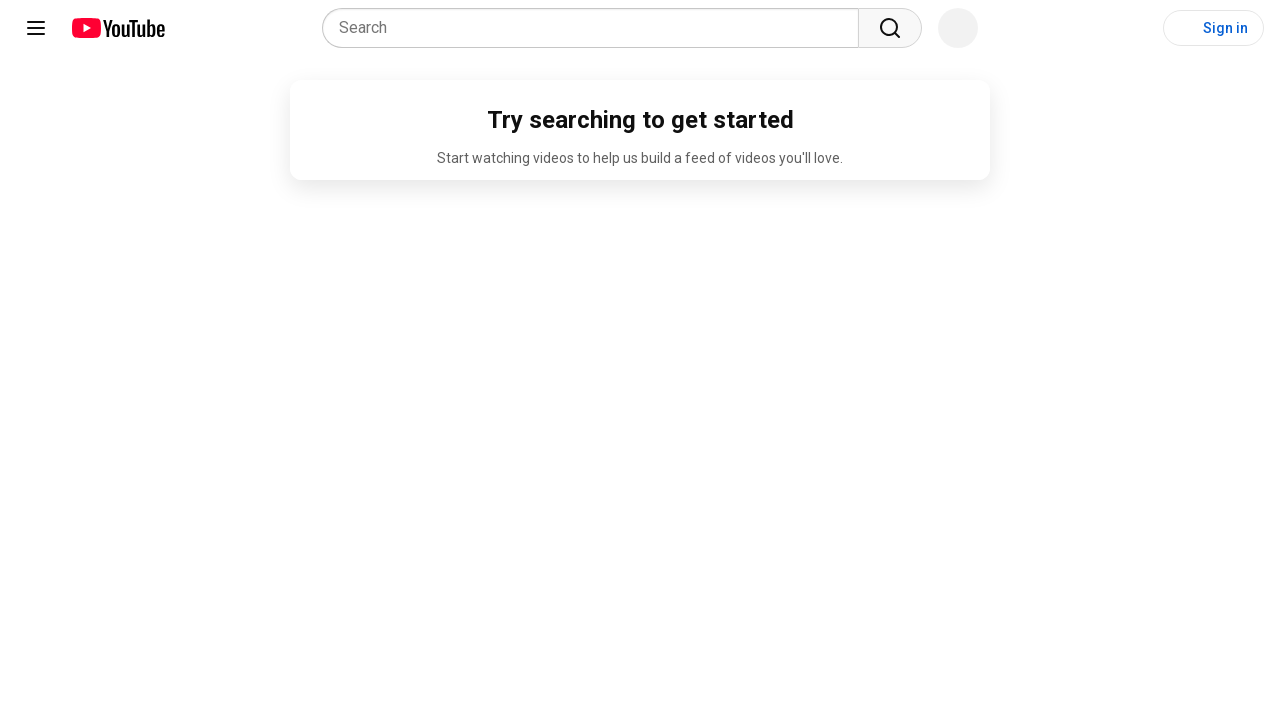

Verified that 'youtube.com' is present in the current URL
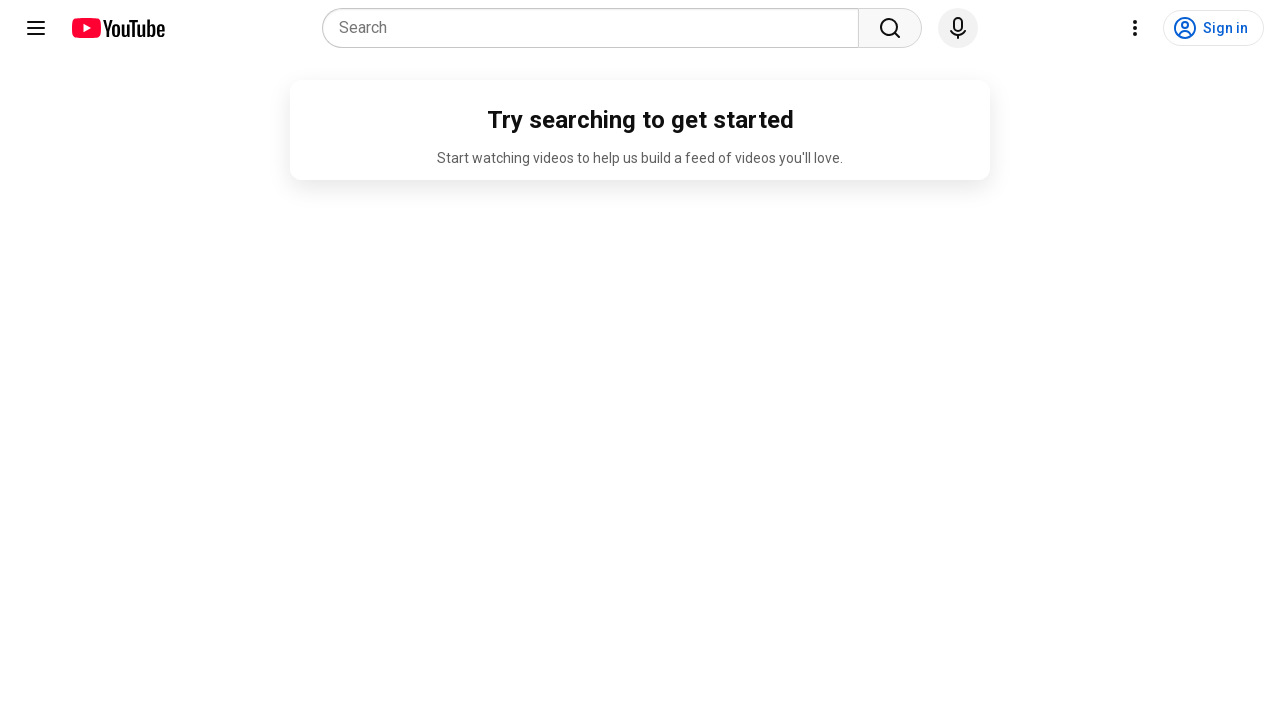

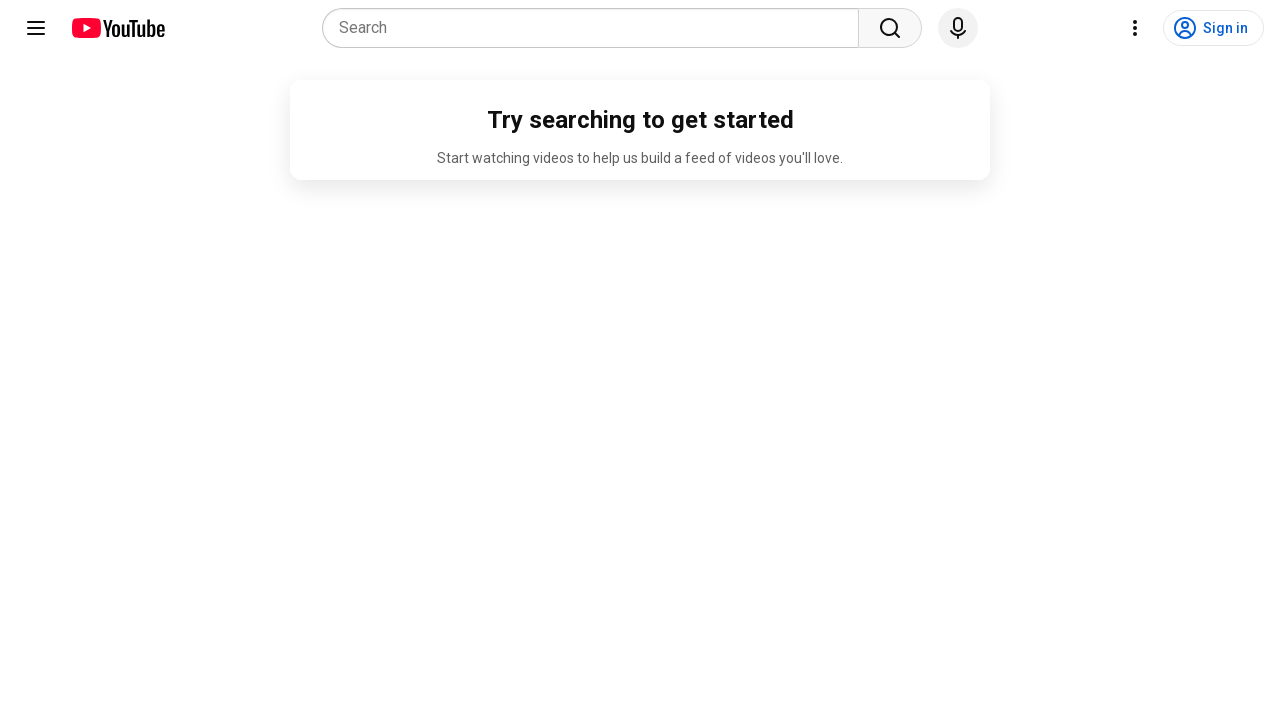